Tests drag and drop by offset action by dragging element A to the position of element B using coordinates

Starting URL: https://crossbrowsertesting.github.io/drag-and-drop

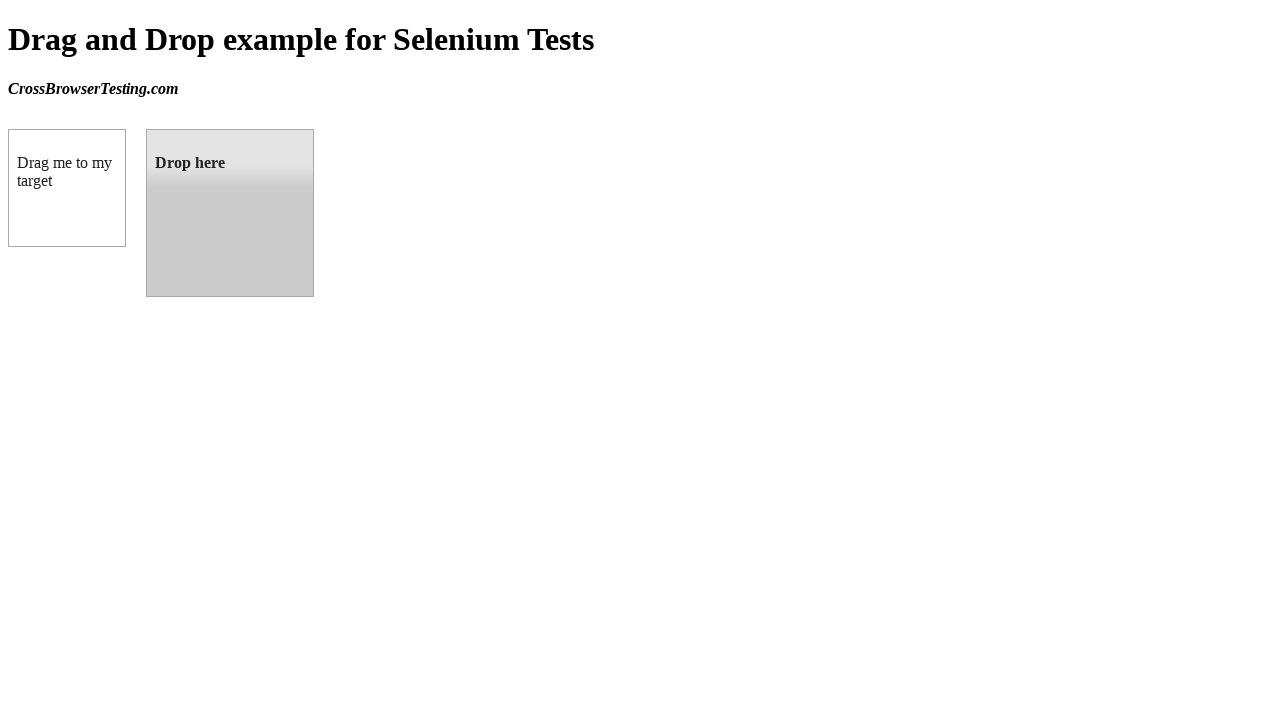

Waited for draggable element to be visible
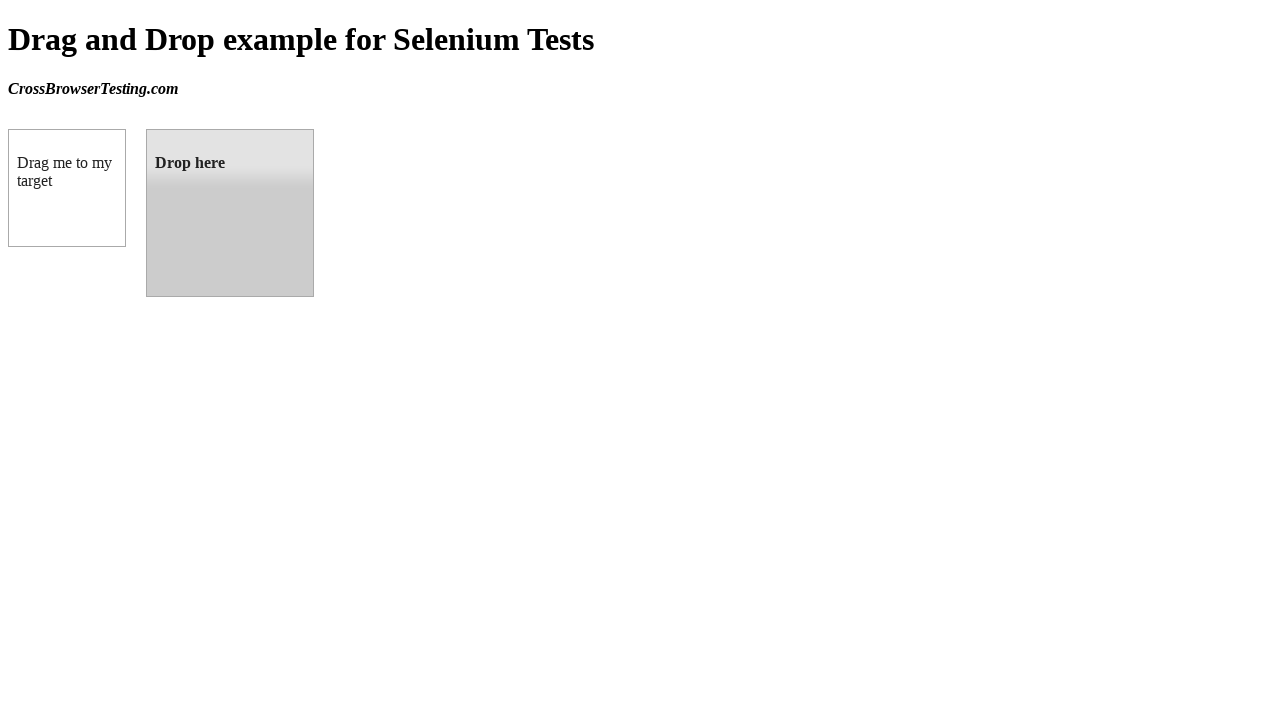

Waited for droppable element to be visible
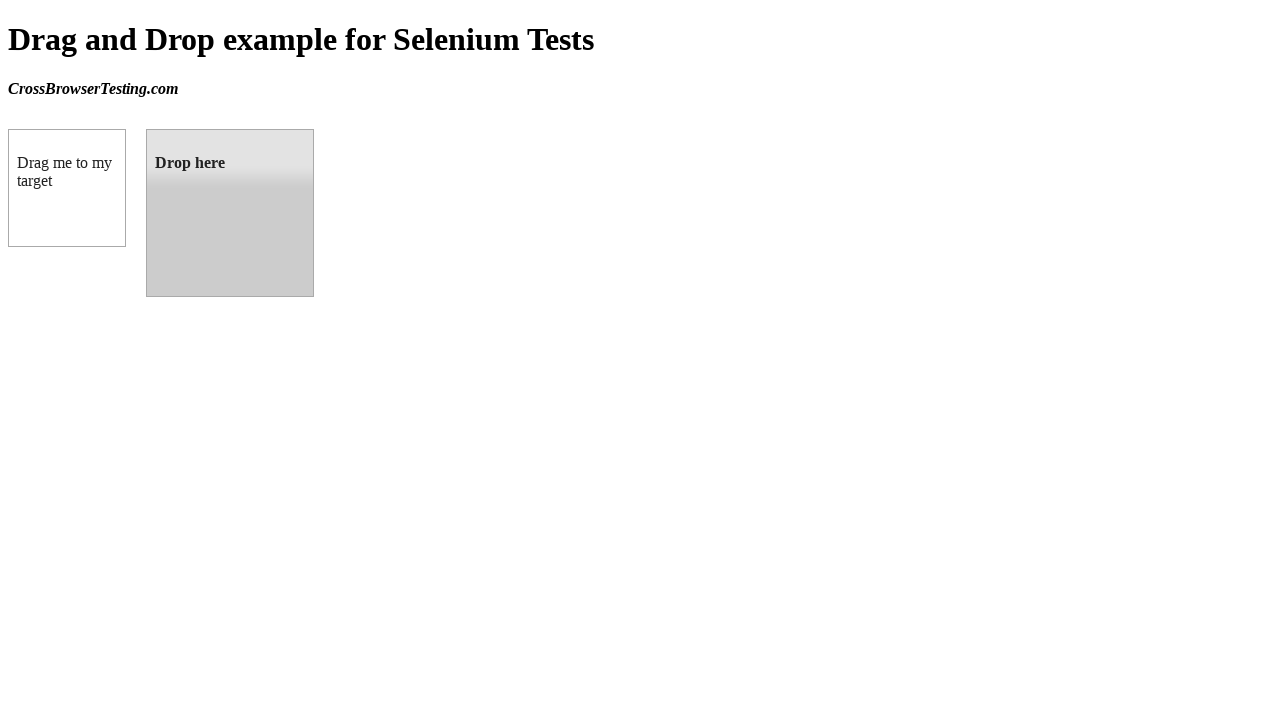

Retrieved bounding box of draggable element
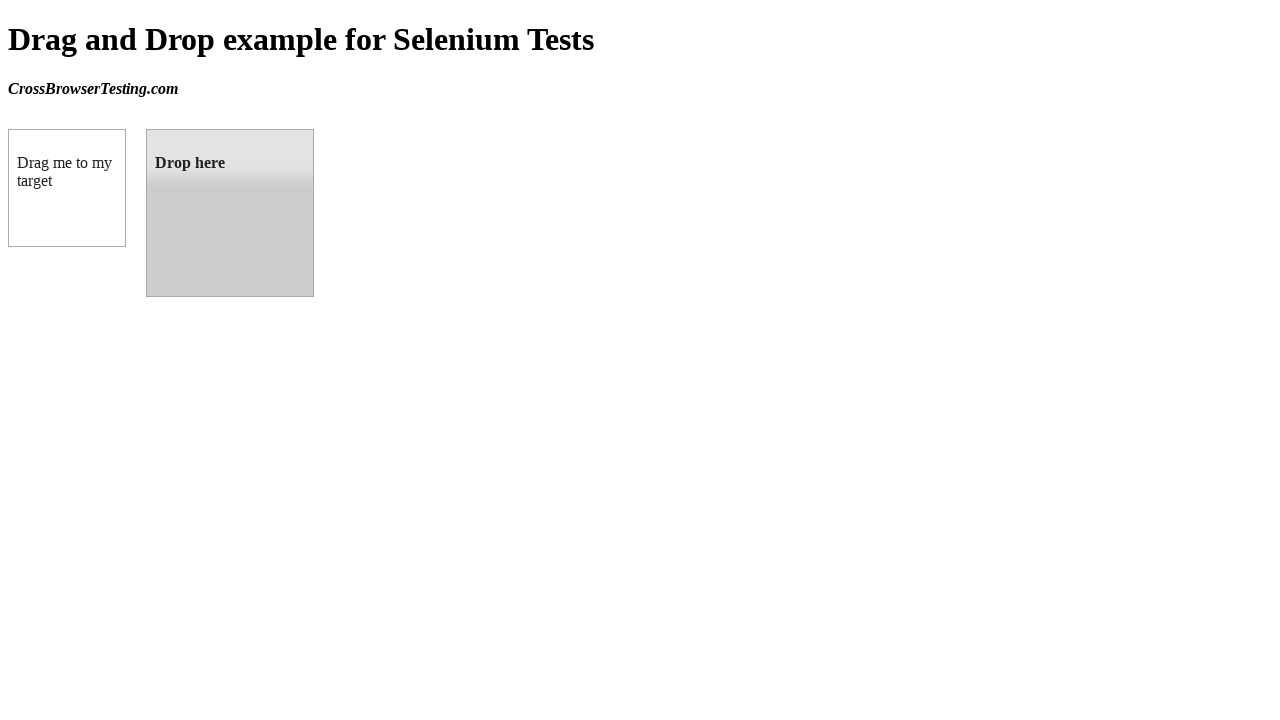

Retrieved bounding box of droppable element
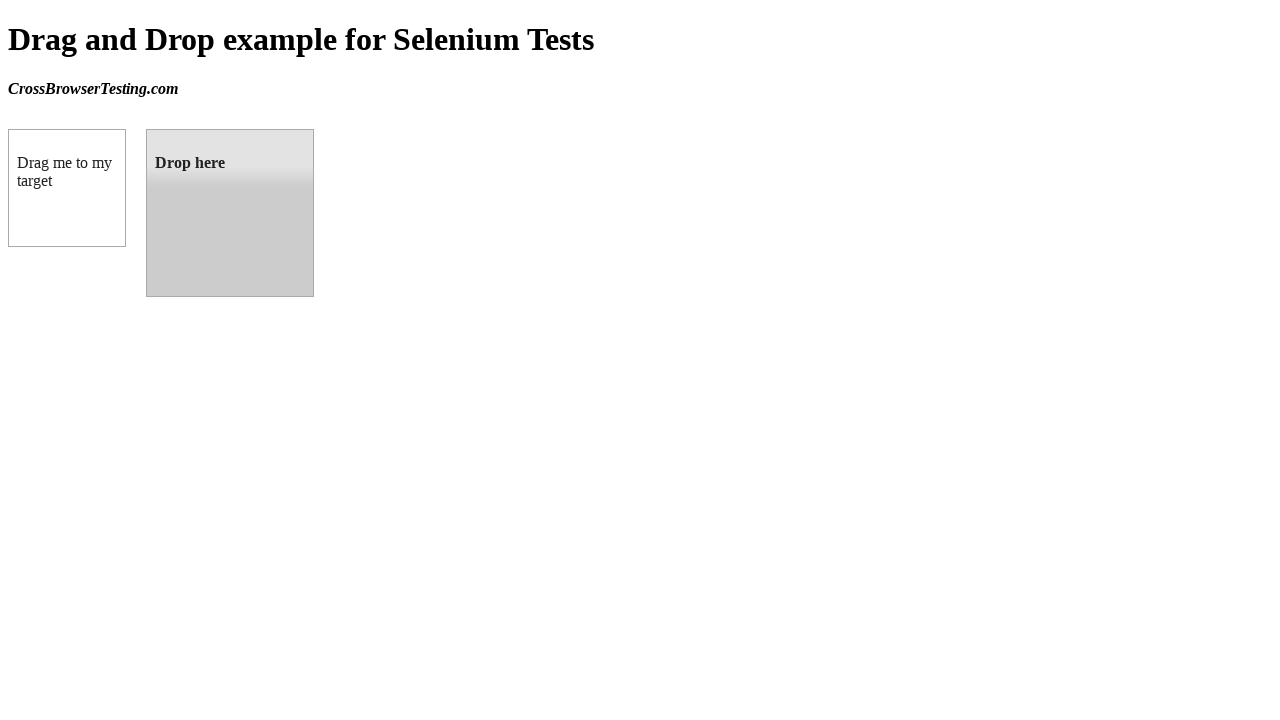

Moved mouse to center of draggable element at (67, 188)
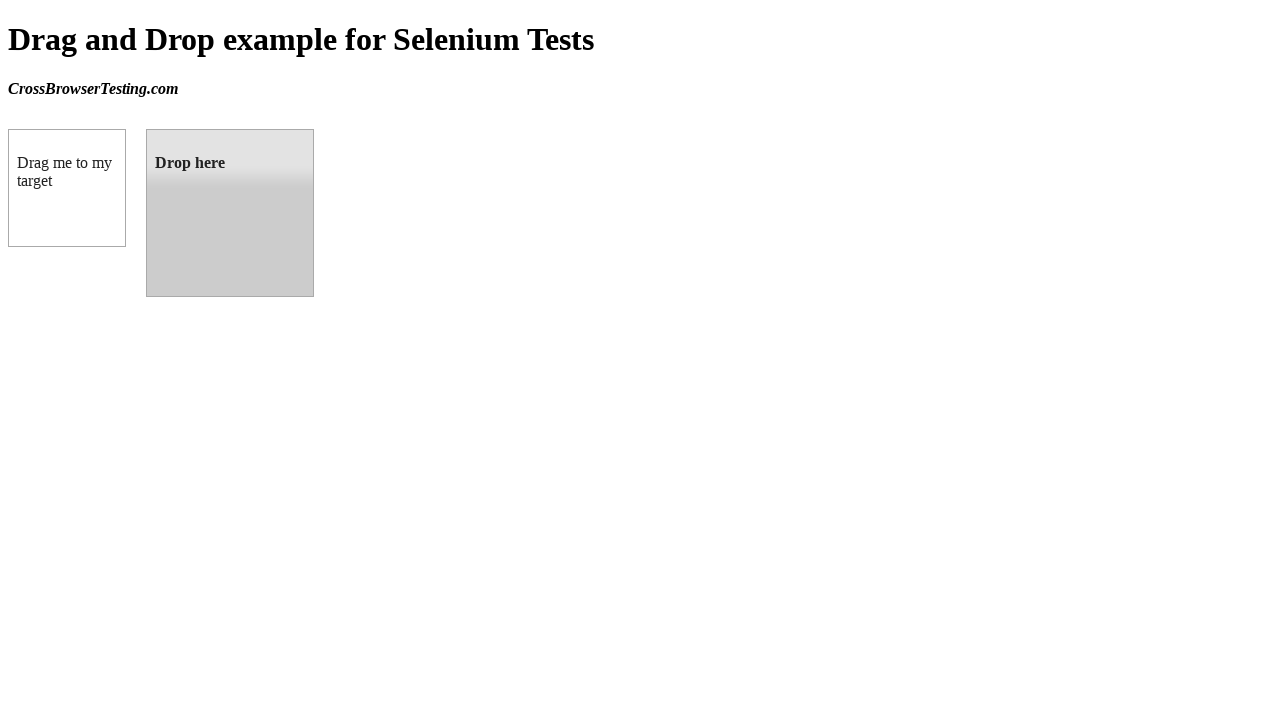

Pressed mouse button down to start drag at (67, 188)
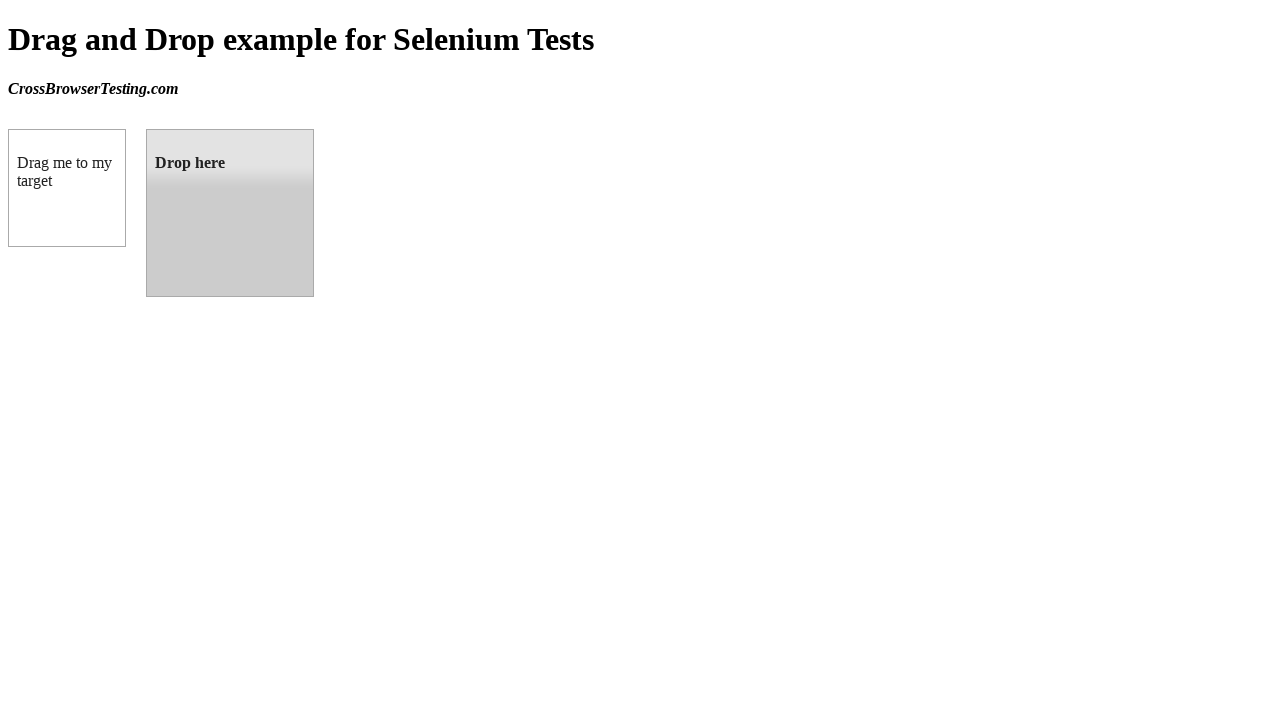

Dragged element to center of droppable target at (230, 213)
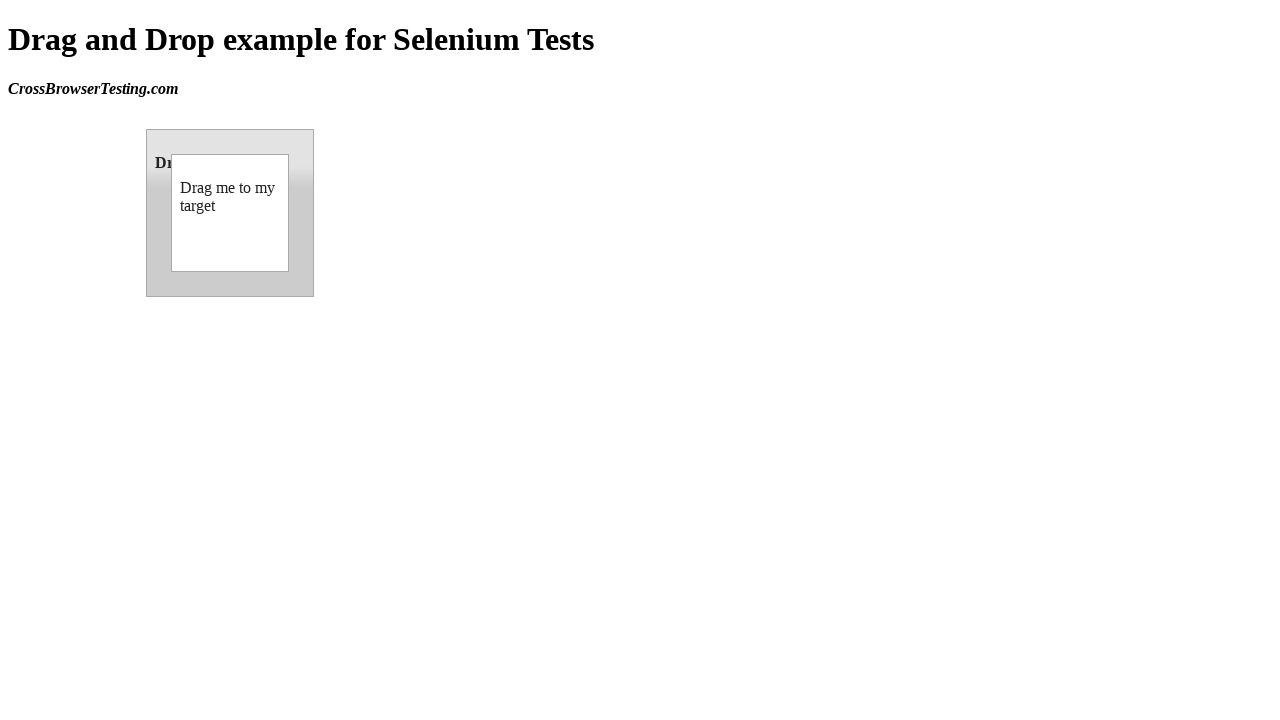

Released mouse button to complete drag and drop at (230, 213)
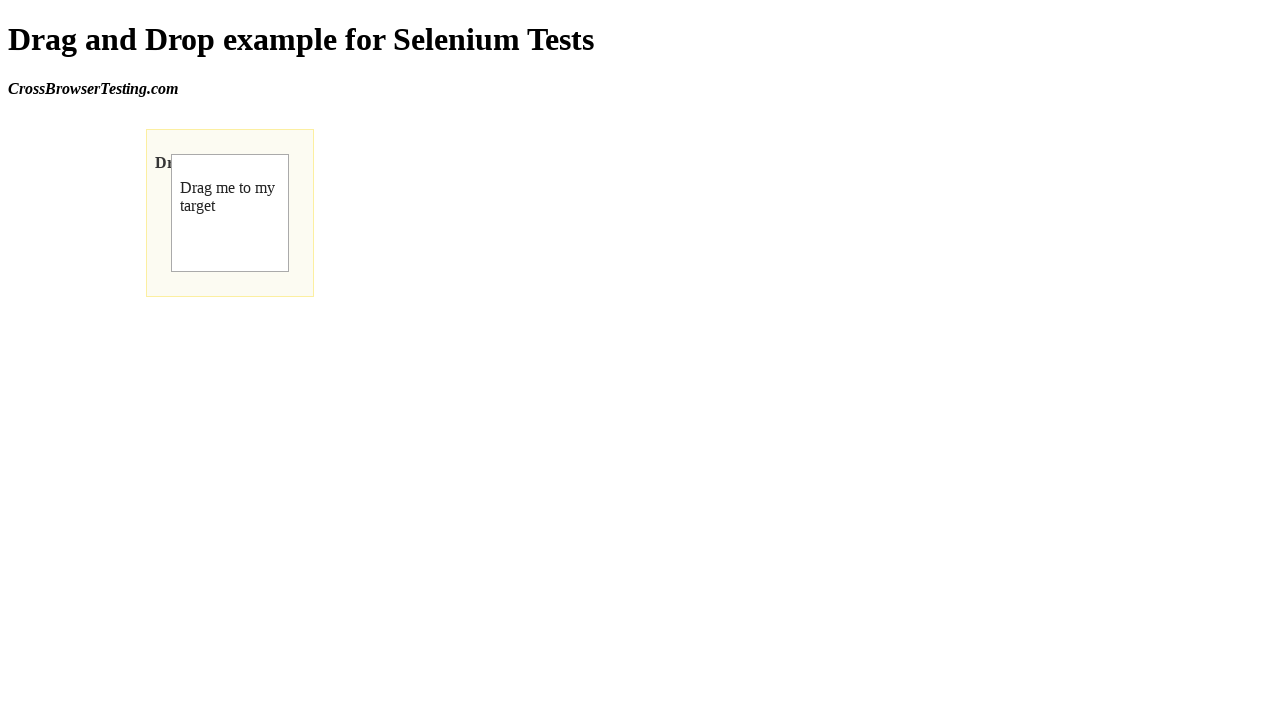

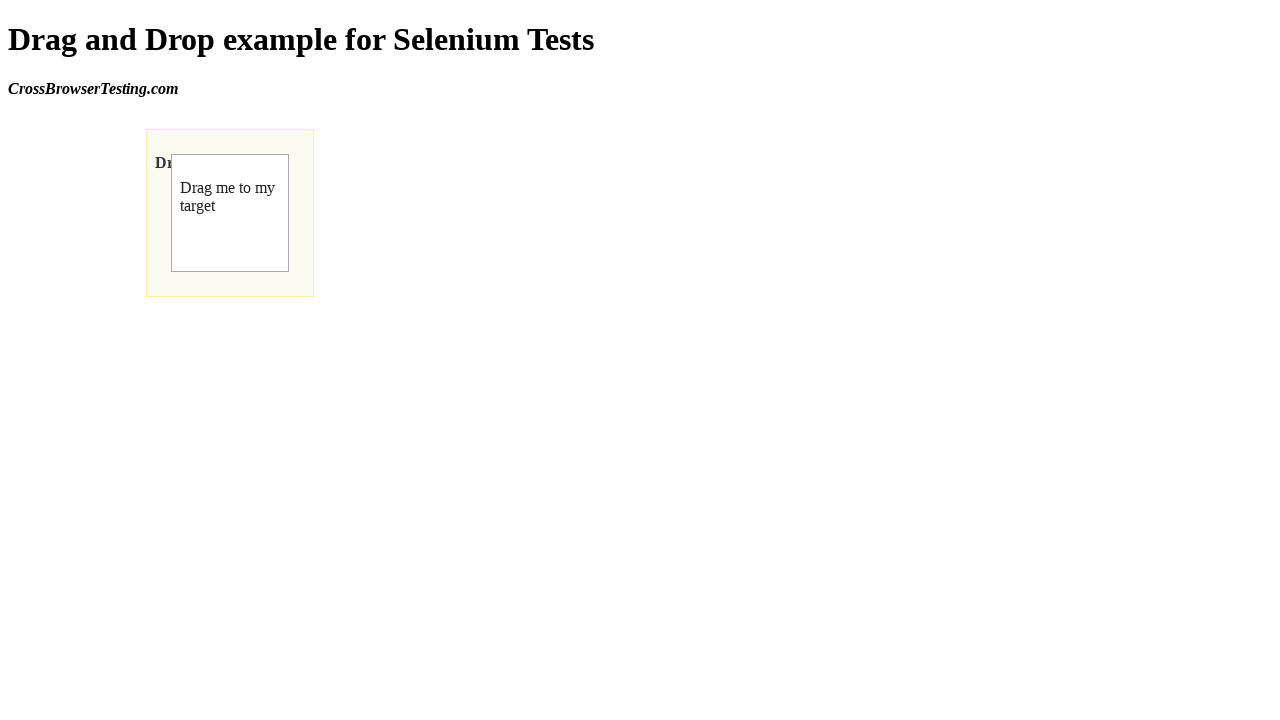